Tests explicit wait with visibility condition on a dynamically loaded element after clicking the Start button

Starting URL: https://the-internet.herokuapp.com/dynamic_loading/2

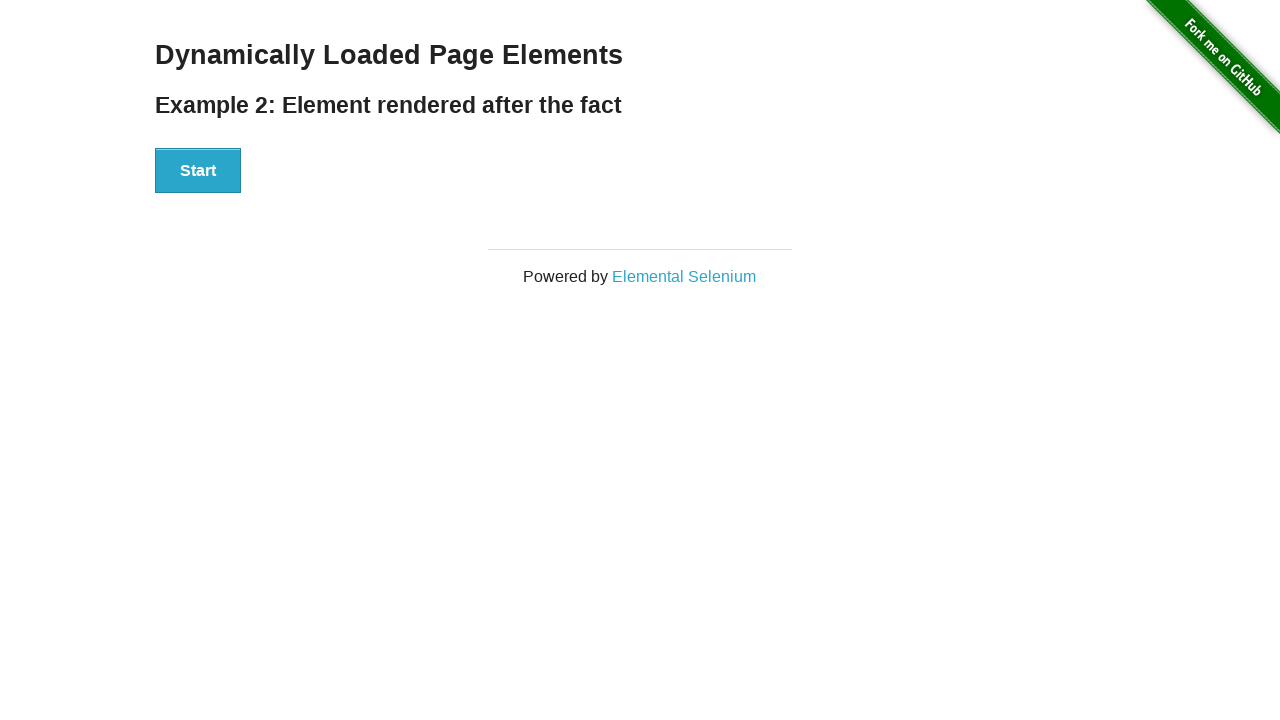

Clicked the Start button to trigger dynamic loading at (198, 171) on xpath=//button[text()='Start']
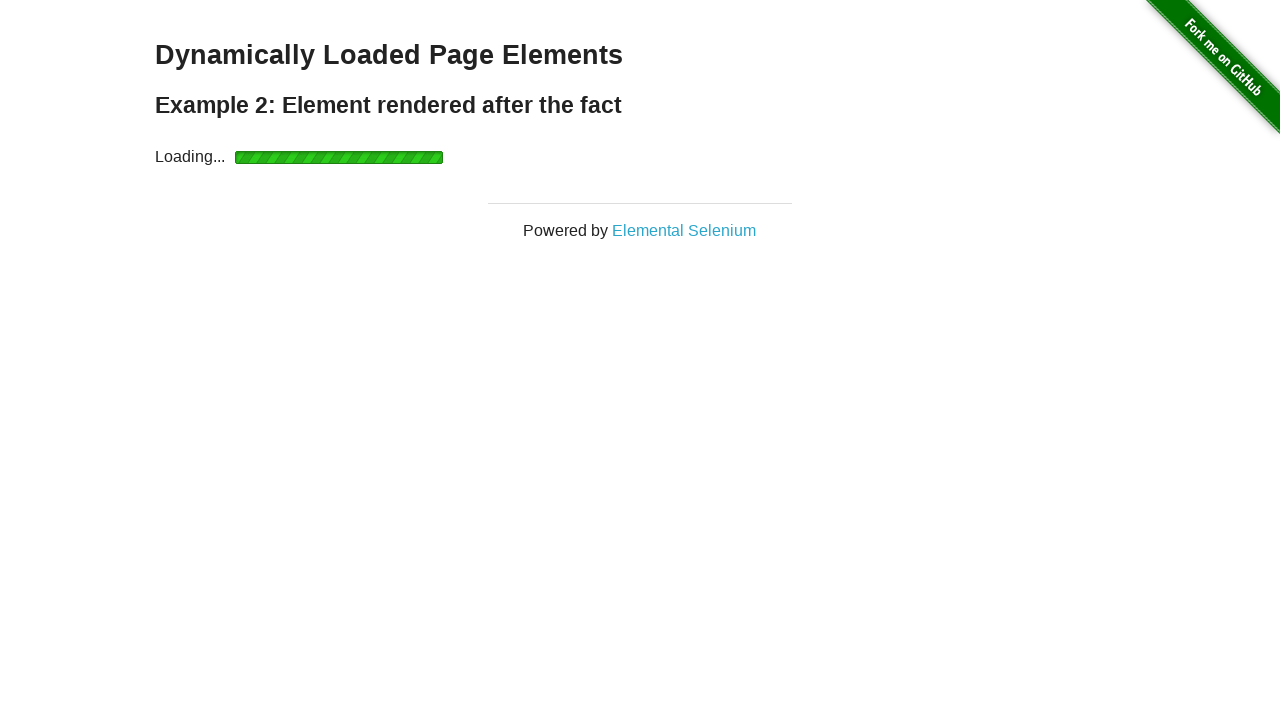

Waited for 'Hello World!' text to become visible with explicit wait condition
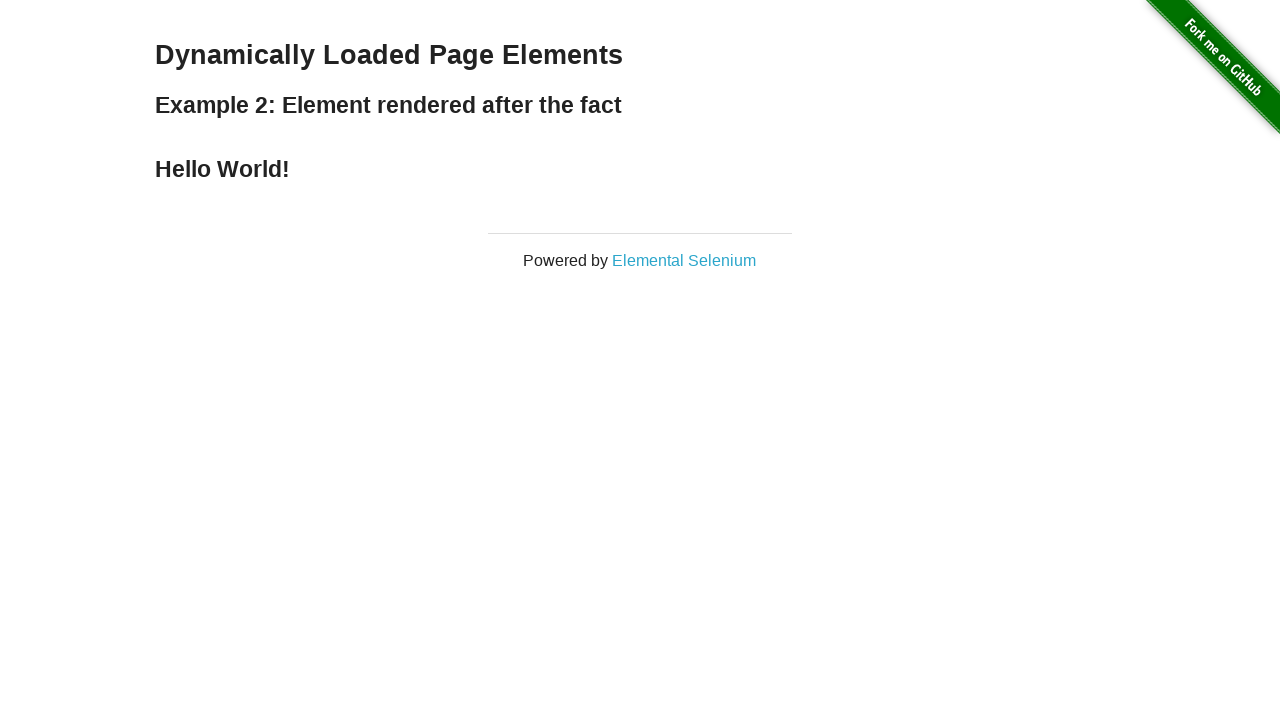

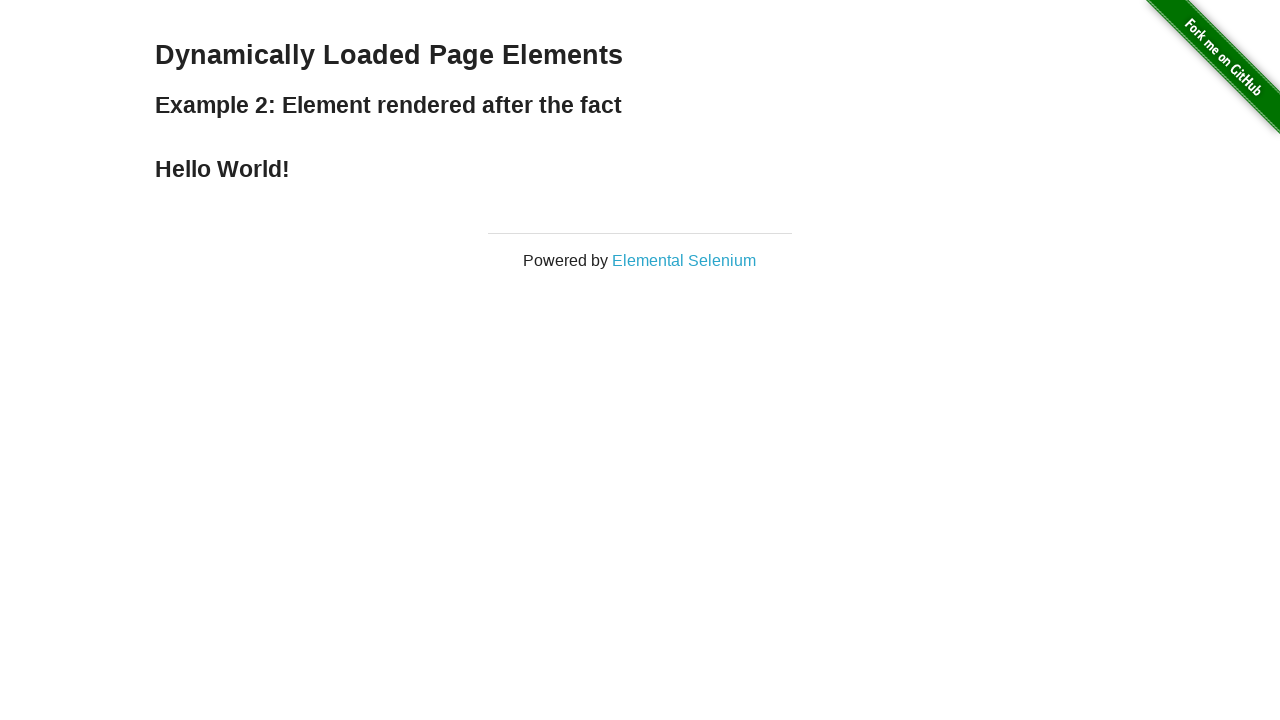